Finds and identifies duplicate employee IDs from the Employee Manager table

Starting URL: http://automationbykrishna.com

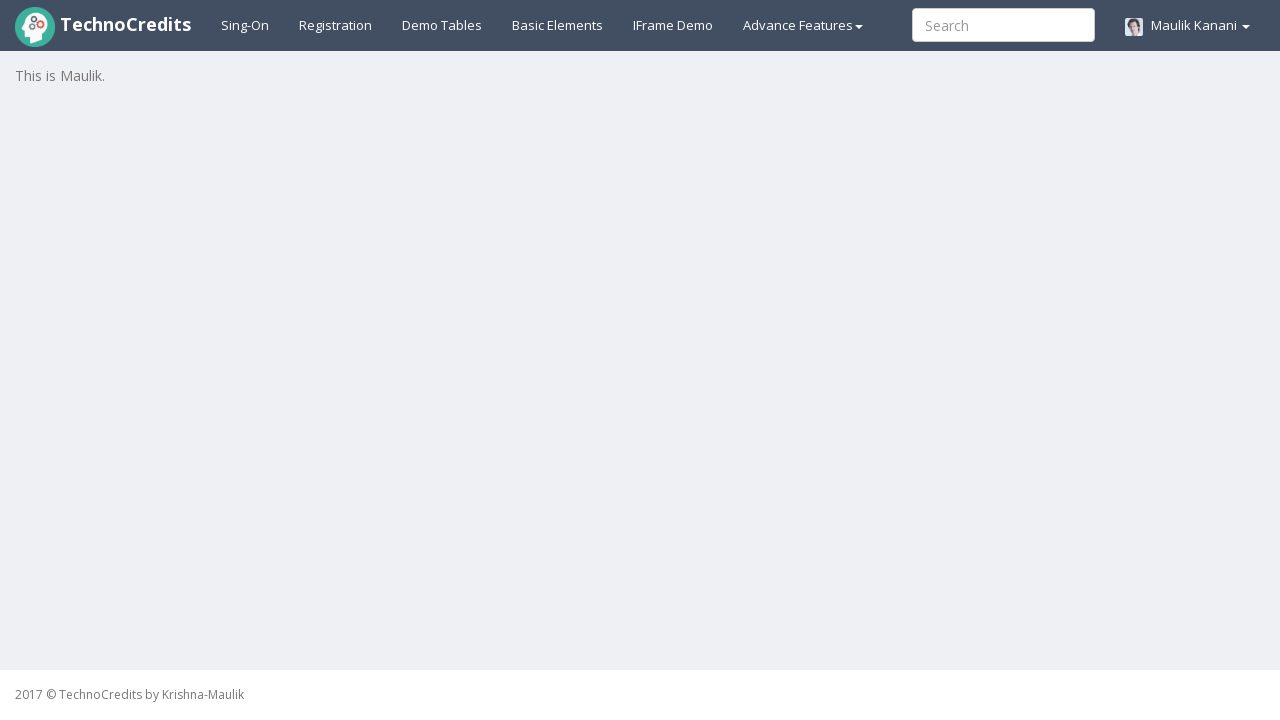

Clicked on Demo Table tab at (442, 25) on xpath=//a[@id='demotable']
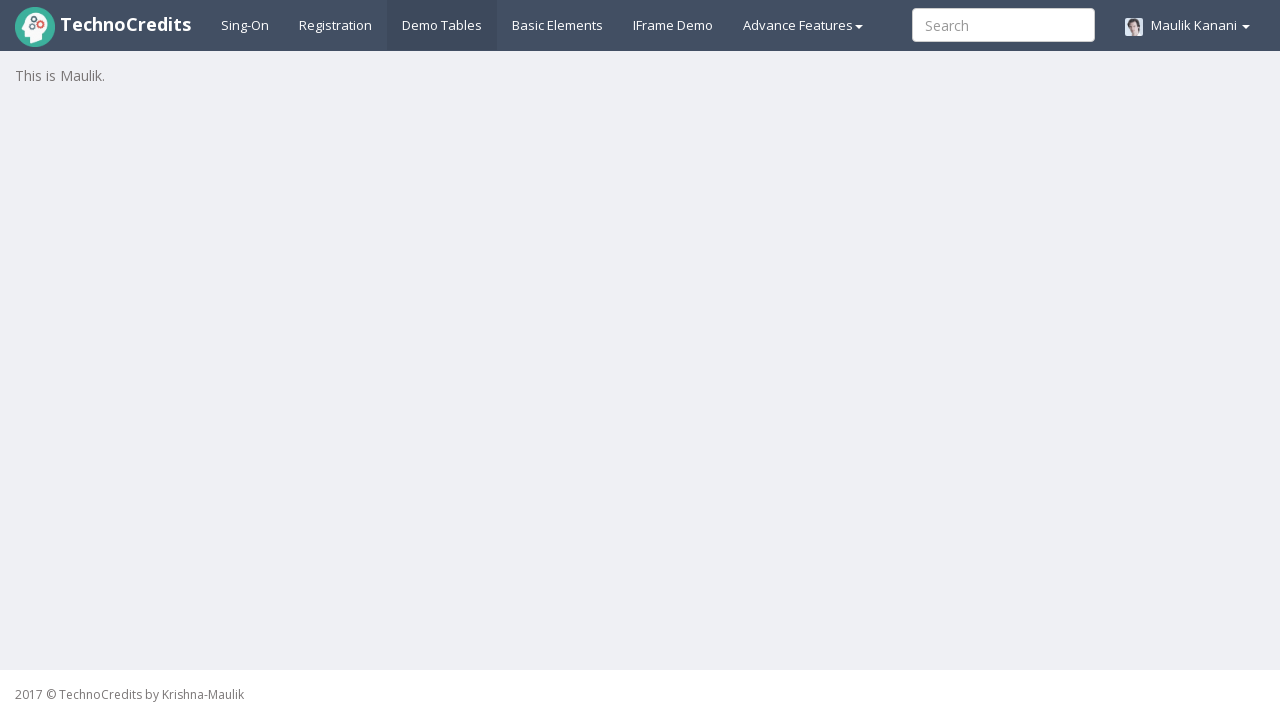

Employee Manager table loaded
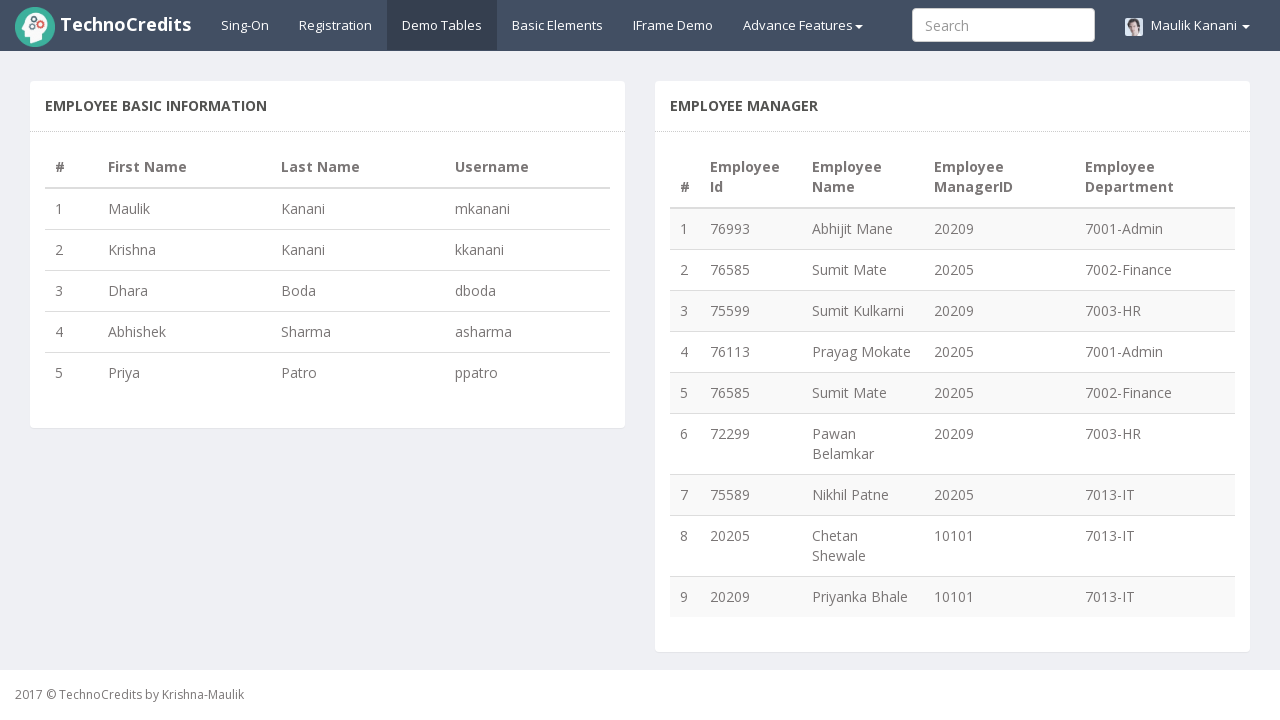

Retrieved all employee ID elements from table
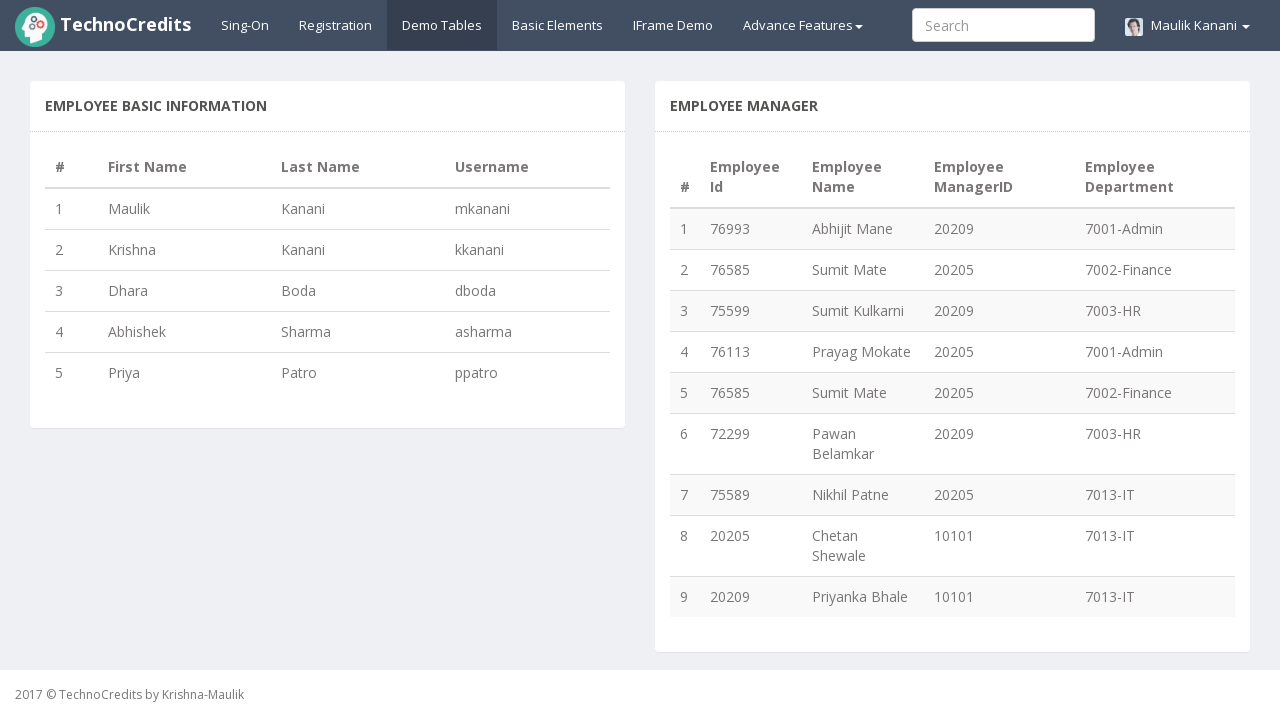

Extracted 9 employee IDs from table elements
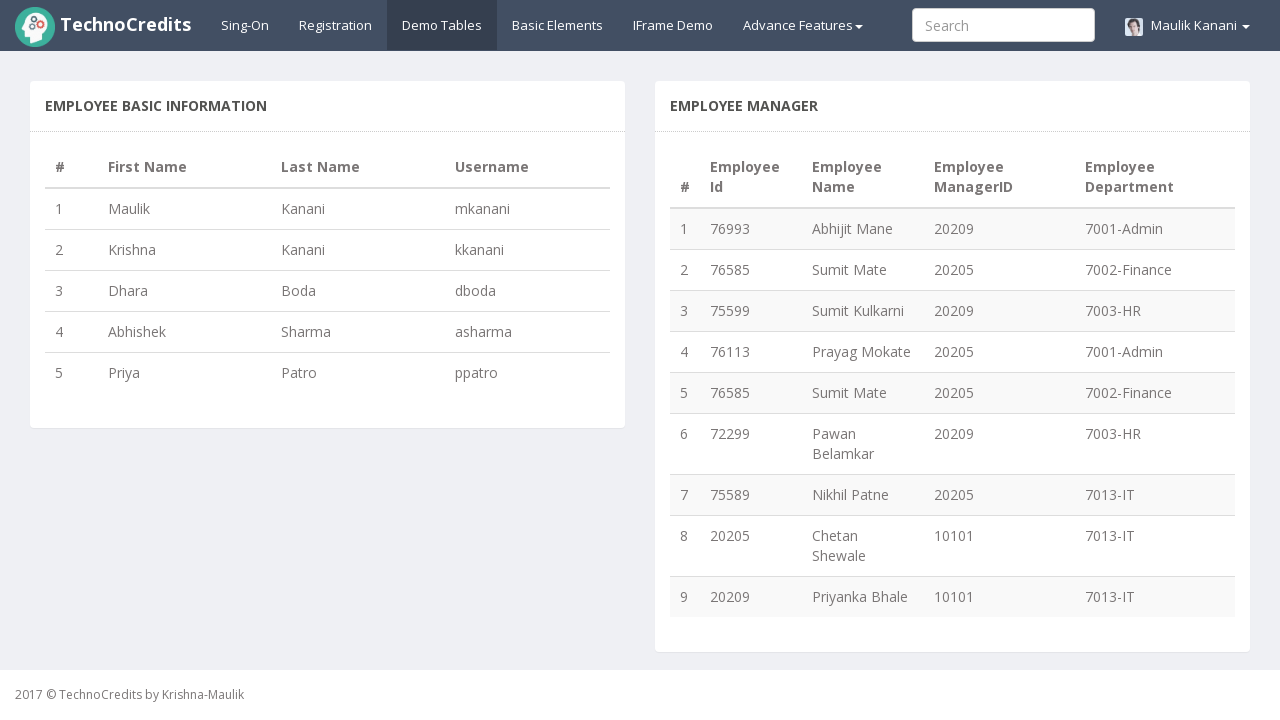

Identified duplicate employee IDs: {'76585'}
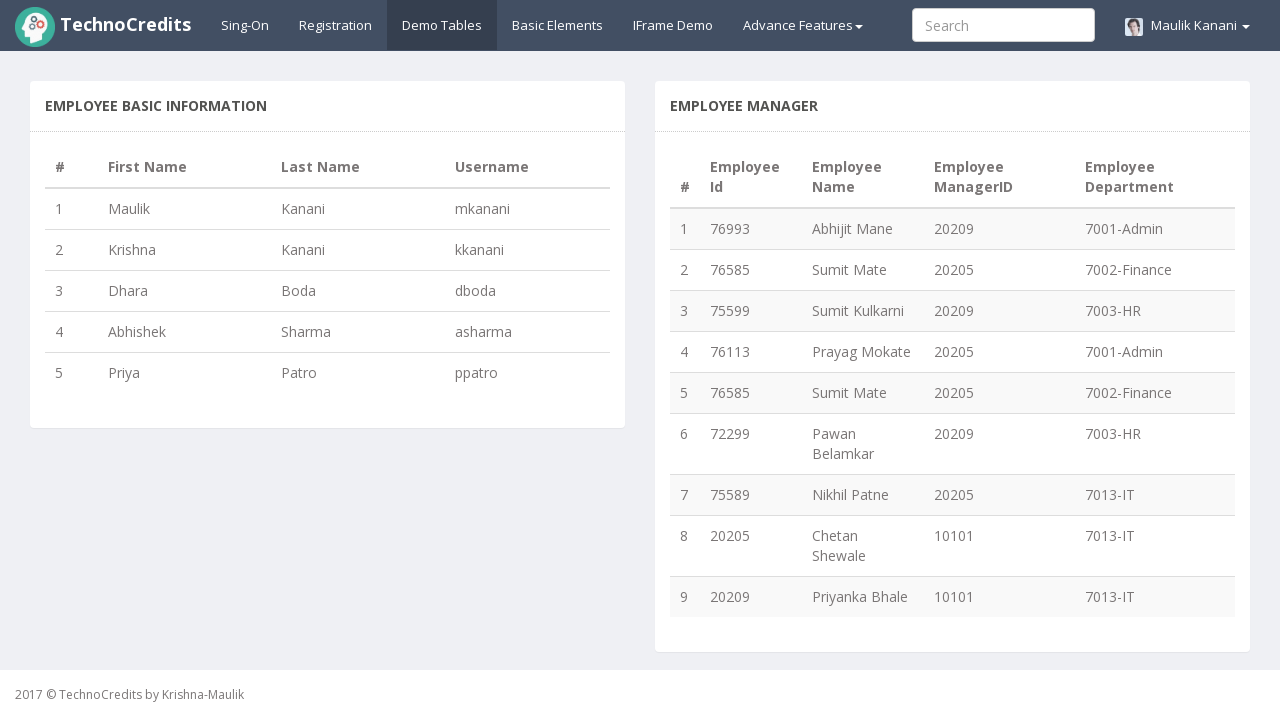

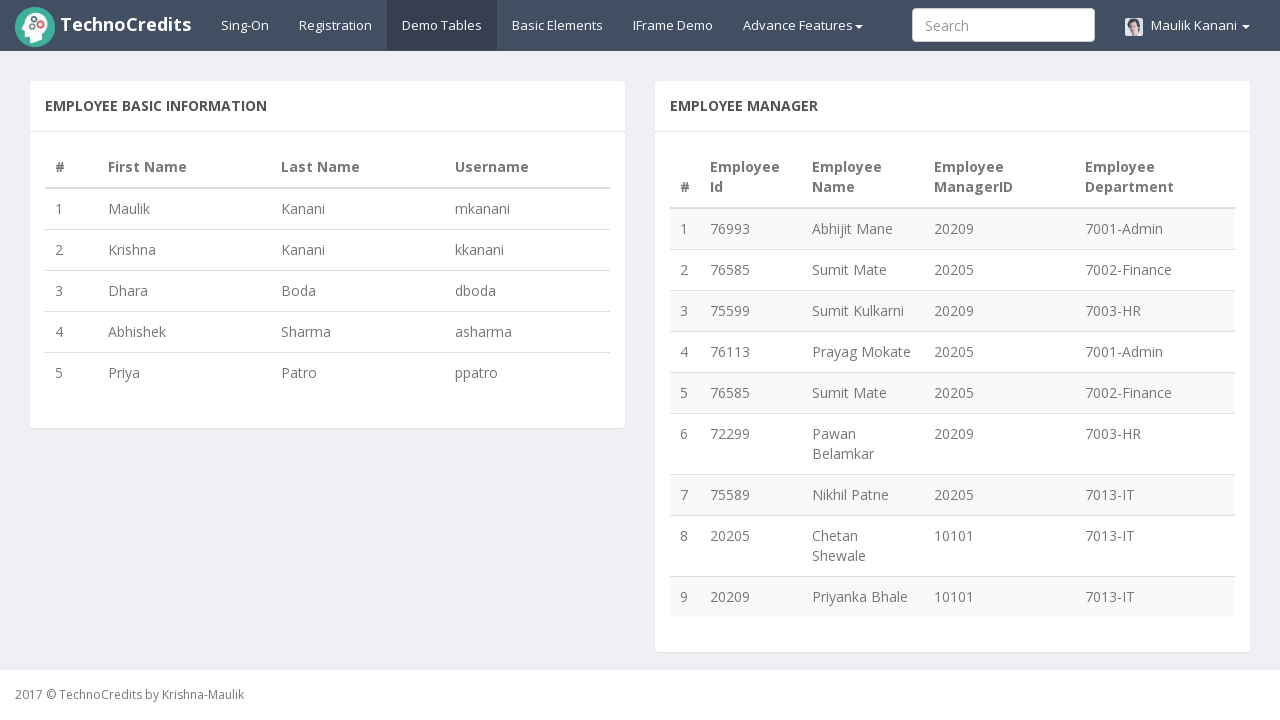